Opens Target main page and clicks on the shopping cart icon to view the cart.

Starting URL: https://www.target.com/

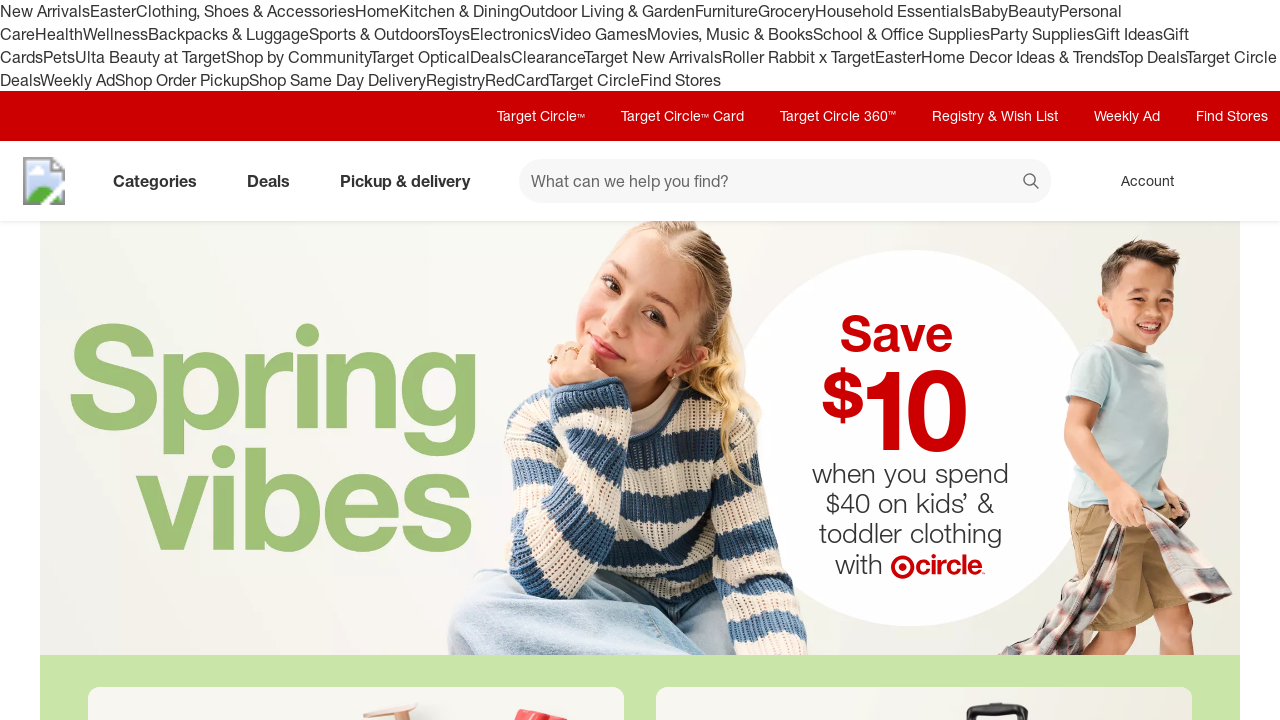

Target main page loaded and network idle
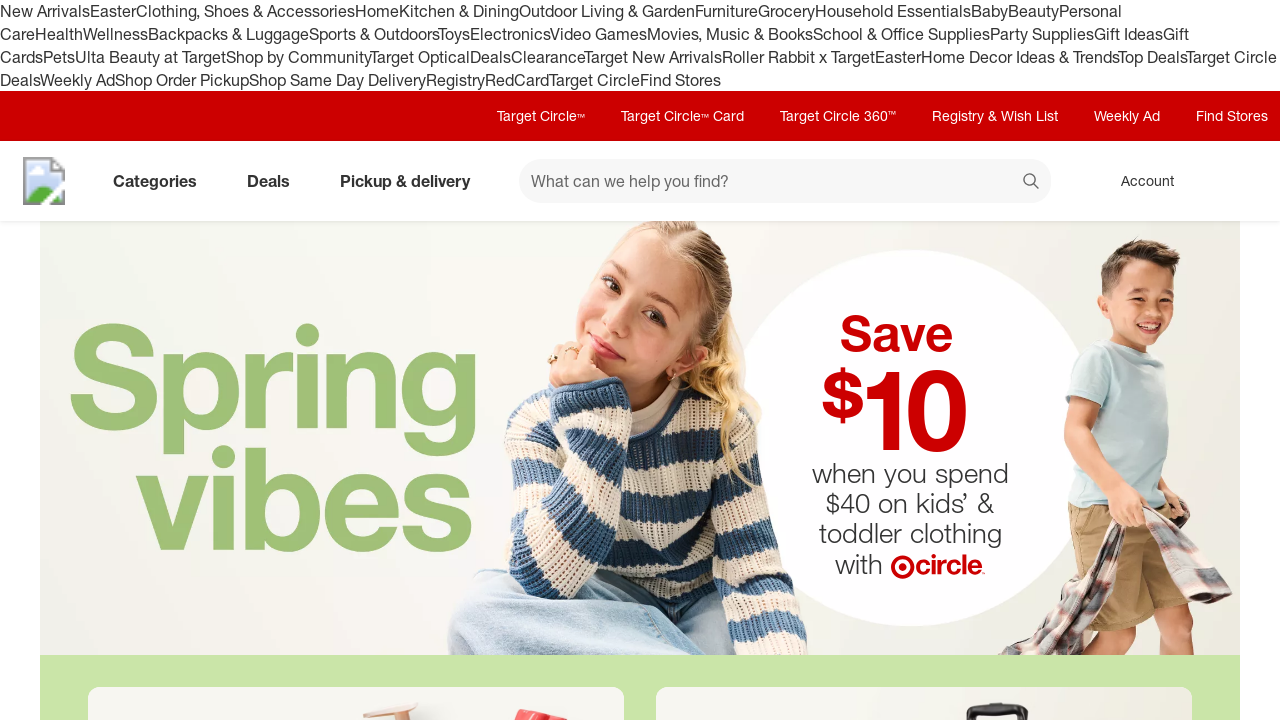

Clicked on shopping cart icon at (1238, 181) on [data-test='@web/CartLink']
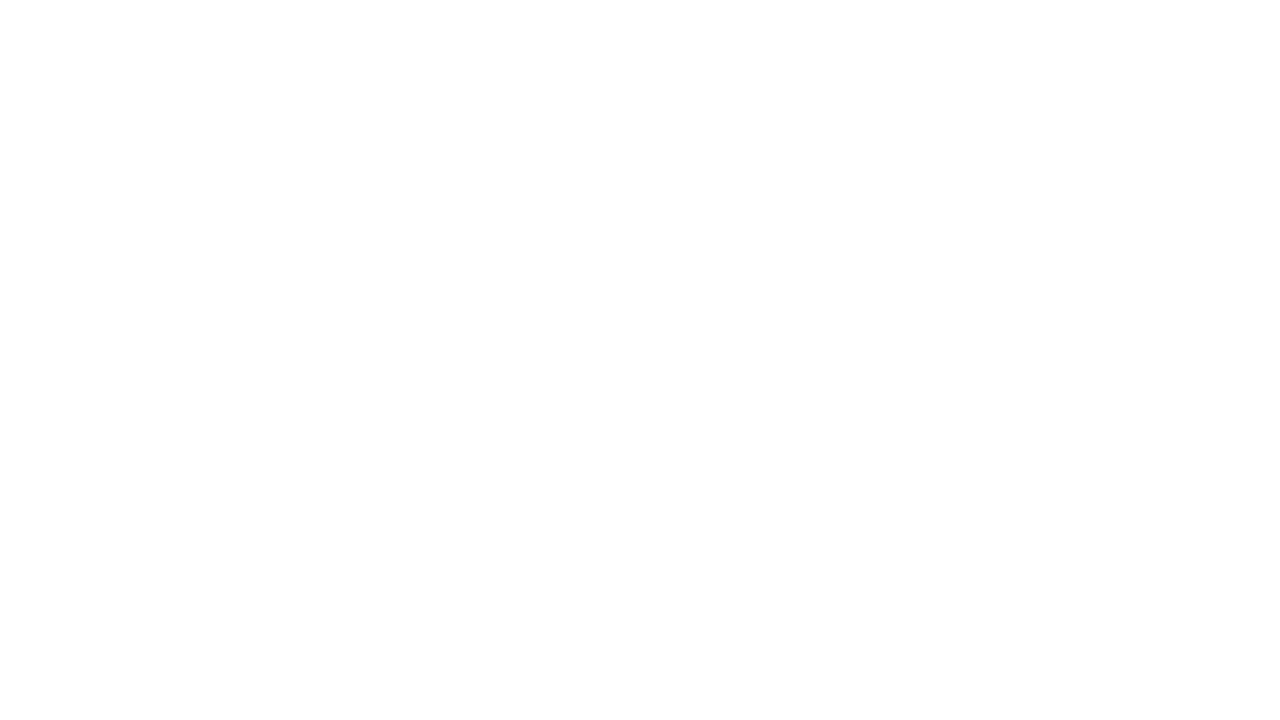

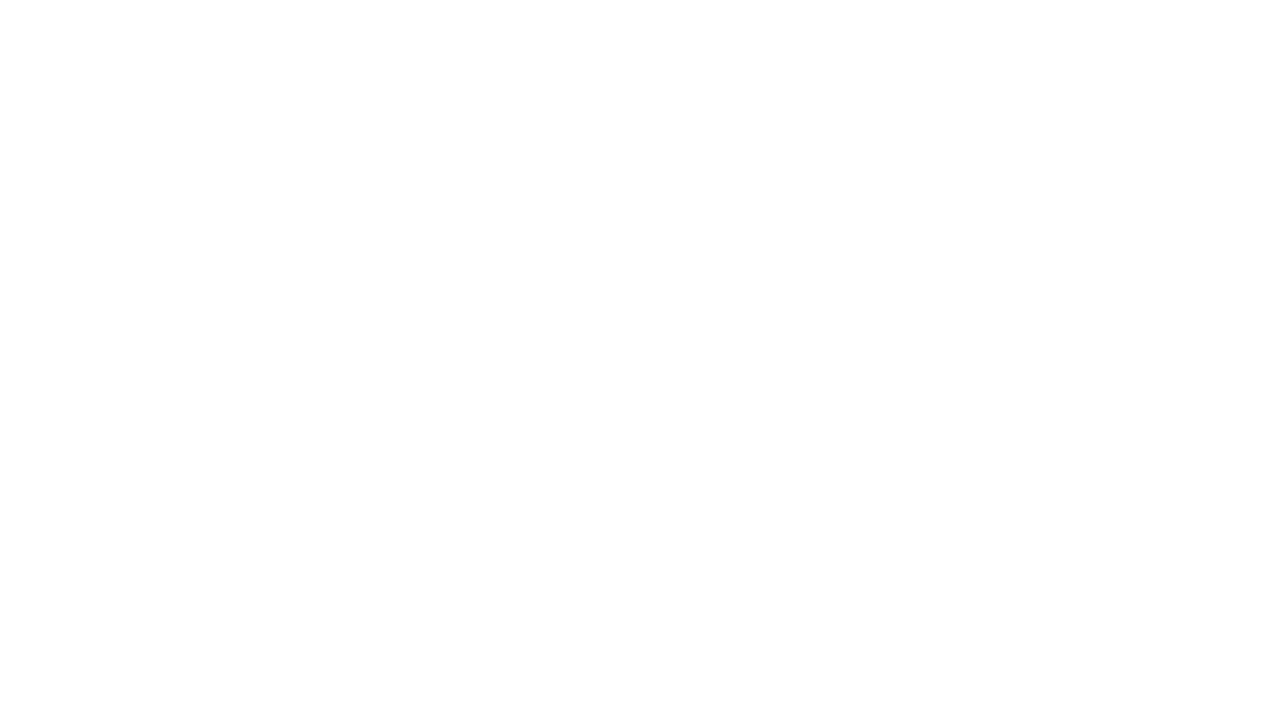